Tests assertion functionality on the Hematite Corp website by verifying the presence of "OUR COURSES" element and clicking on it, then checking various element states.

Starting URL: http://hematitecorp.com/

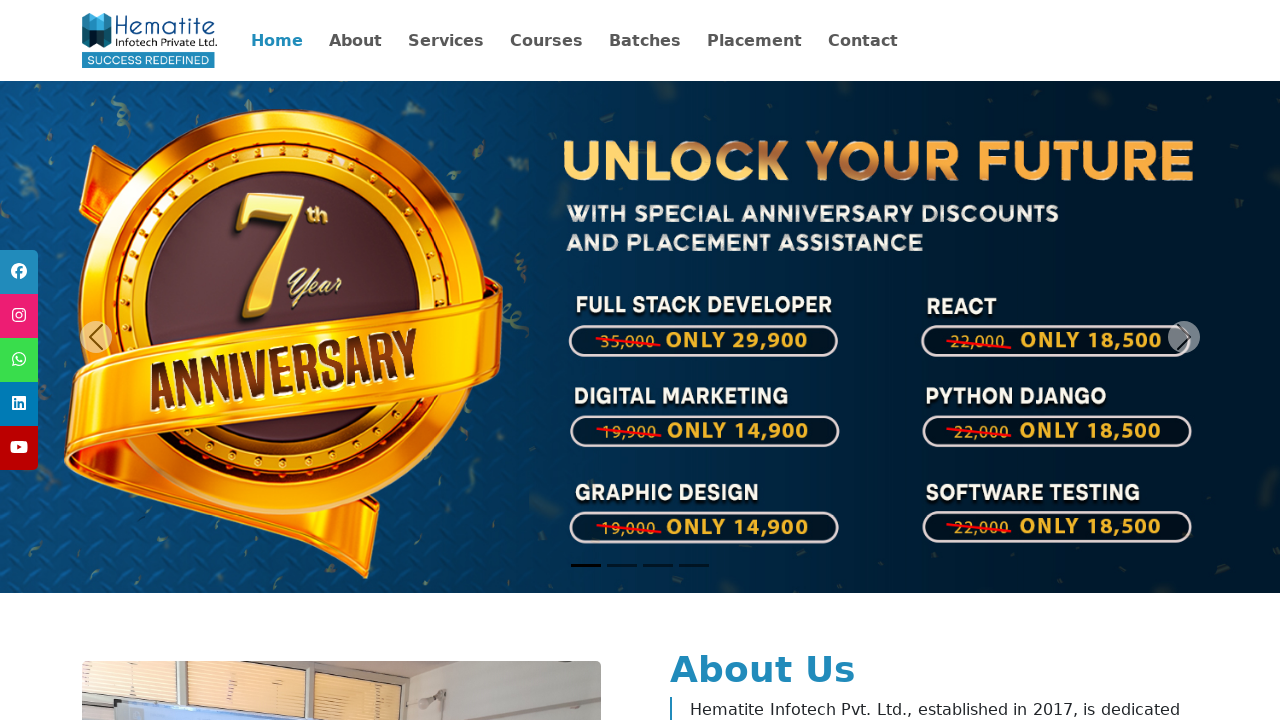

Waited for 'OUR COURSES' element to be present
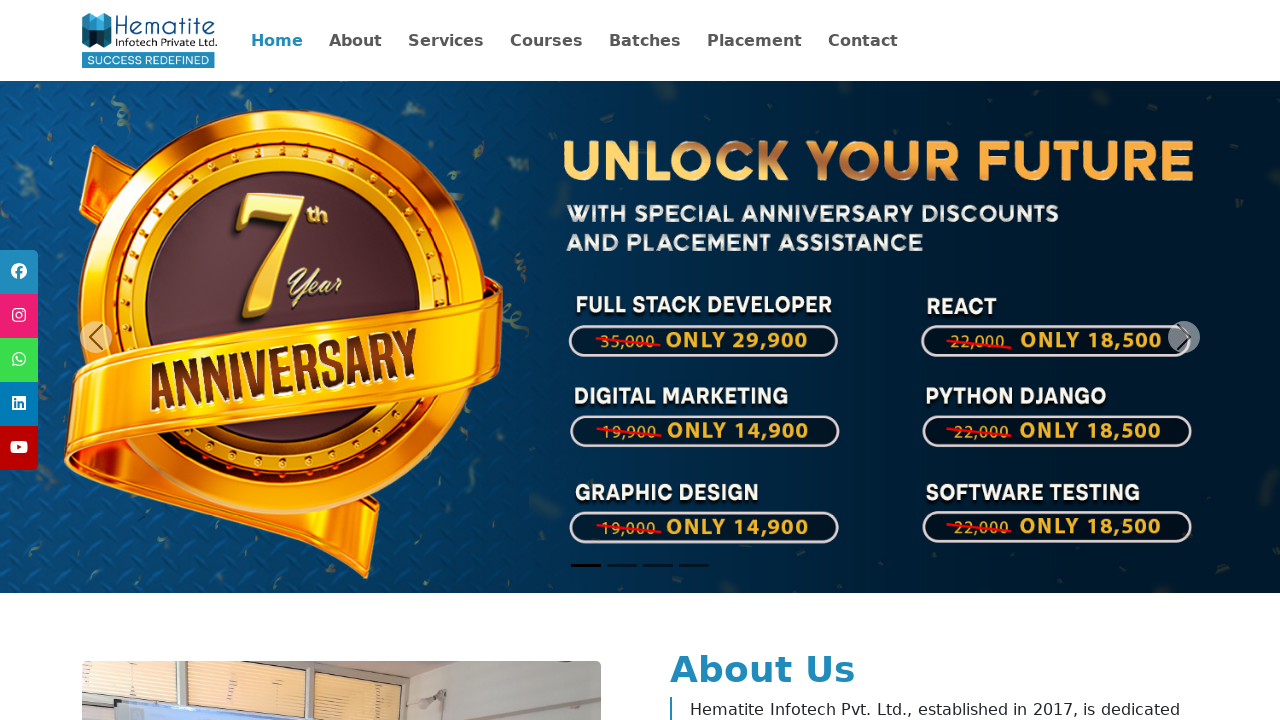

Verified 'OUR COURSES' element count equals 1
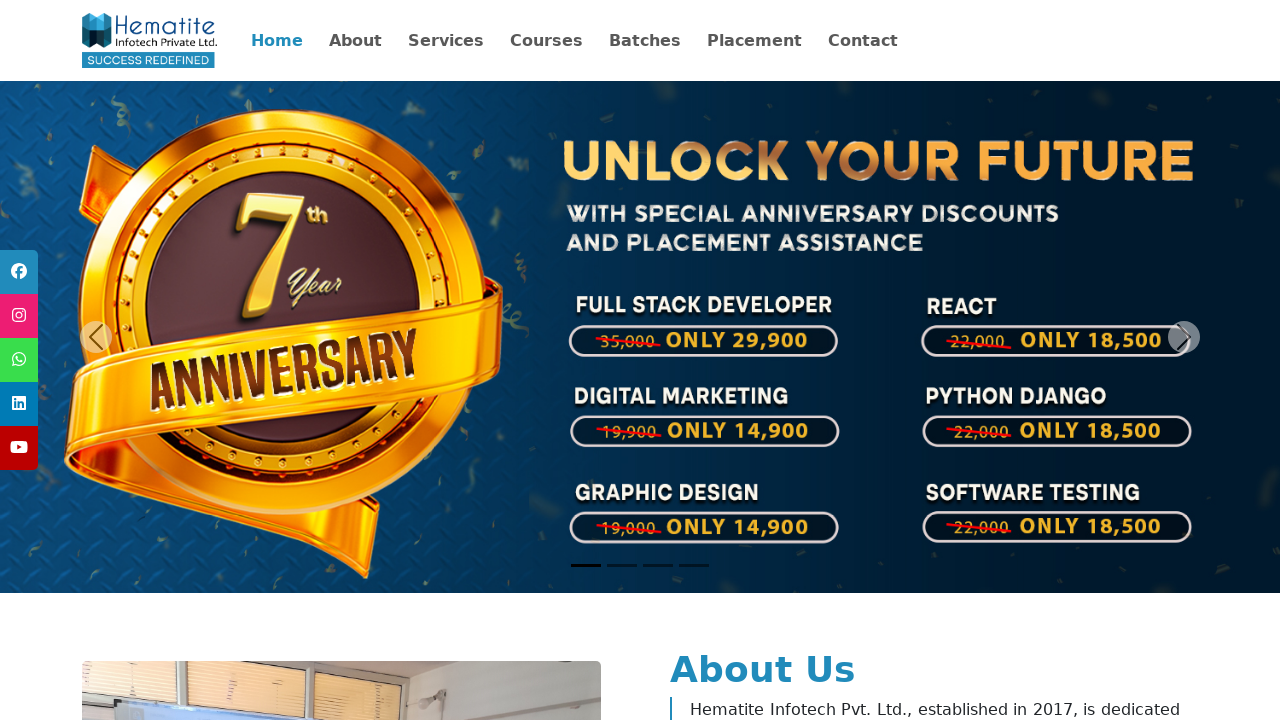

Clicked on 'OUR COURSES' element at (640, 360) on text=OUR COURSES
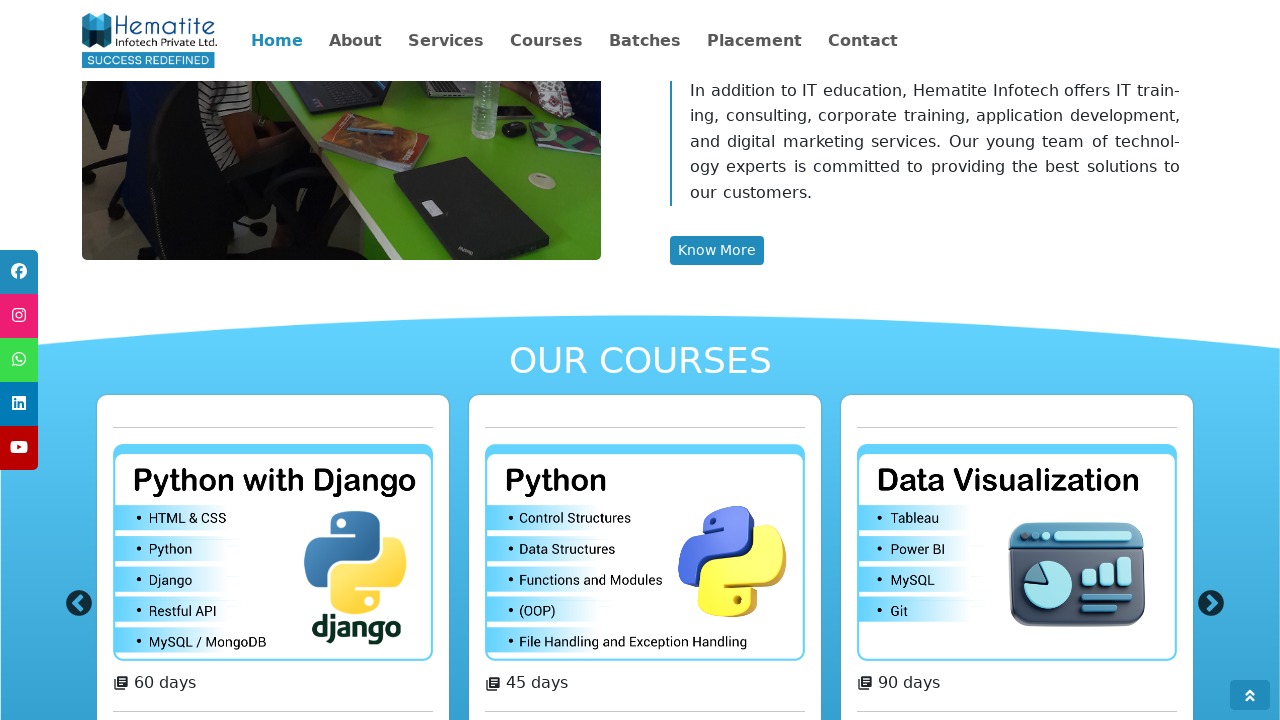

Waited for 'OUR COURSE' element to load after click
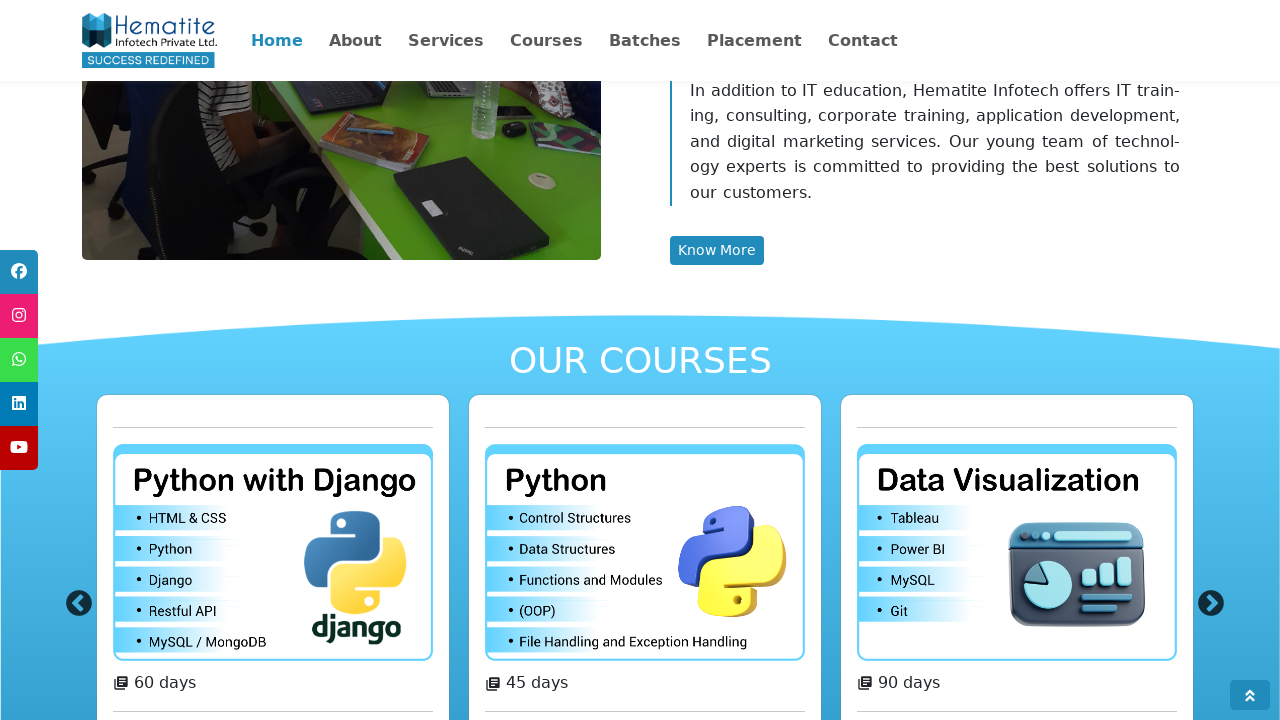

Verified 'OUR COURSE' element is visible
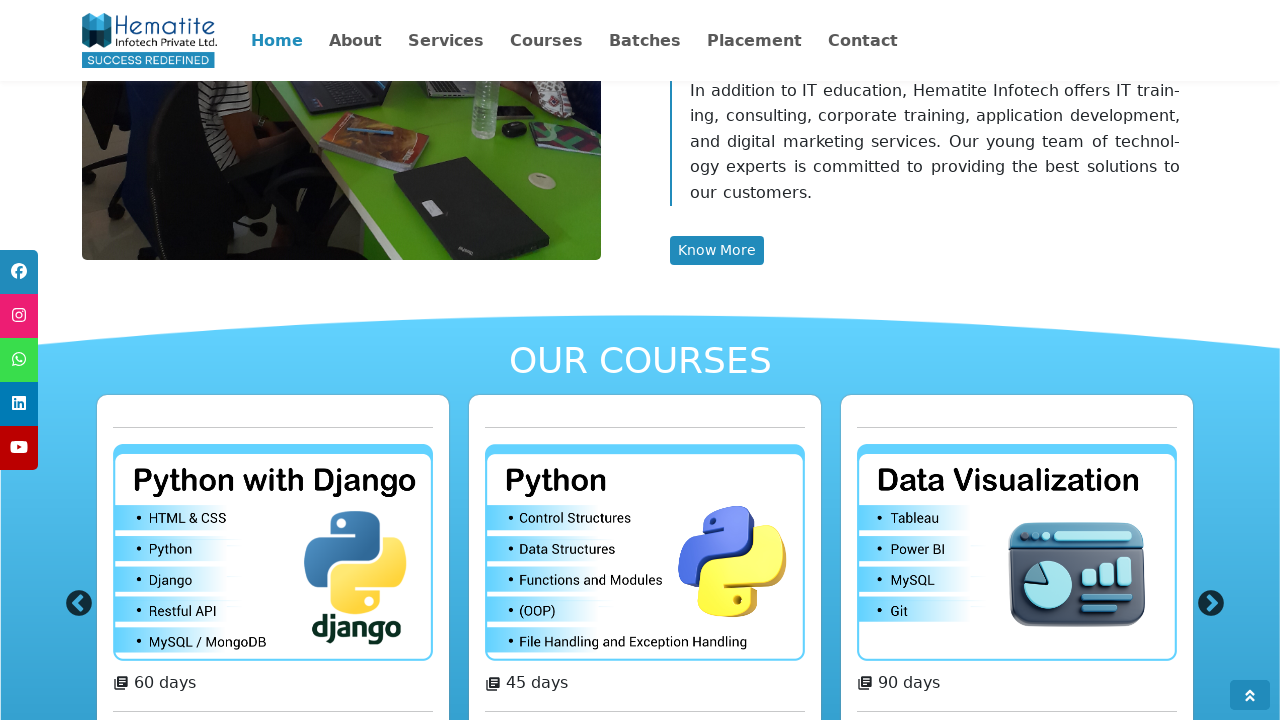

Verified 'OUR COURSE' element is enabled
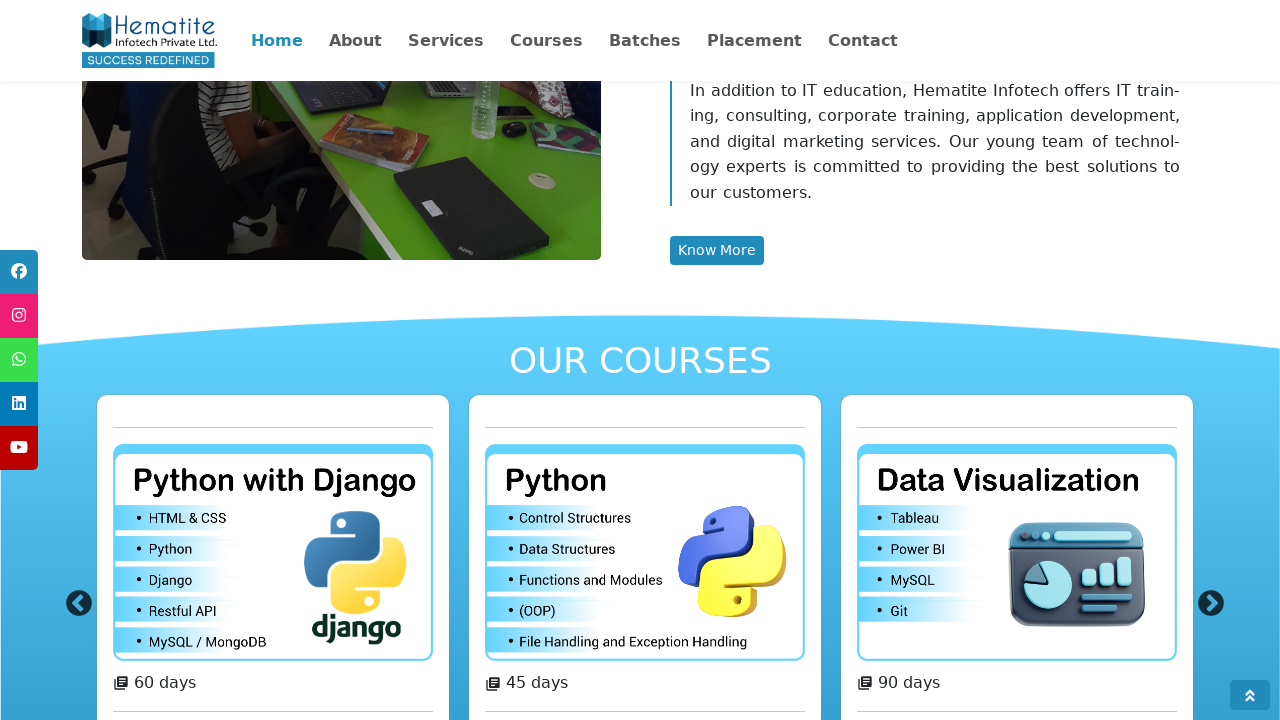

Verified 'OUR COURSES' text is present in element content
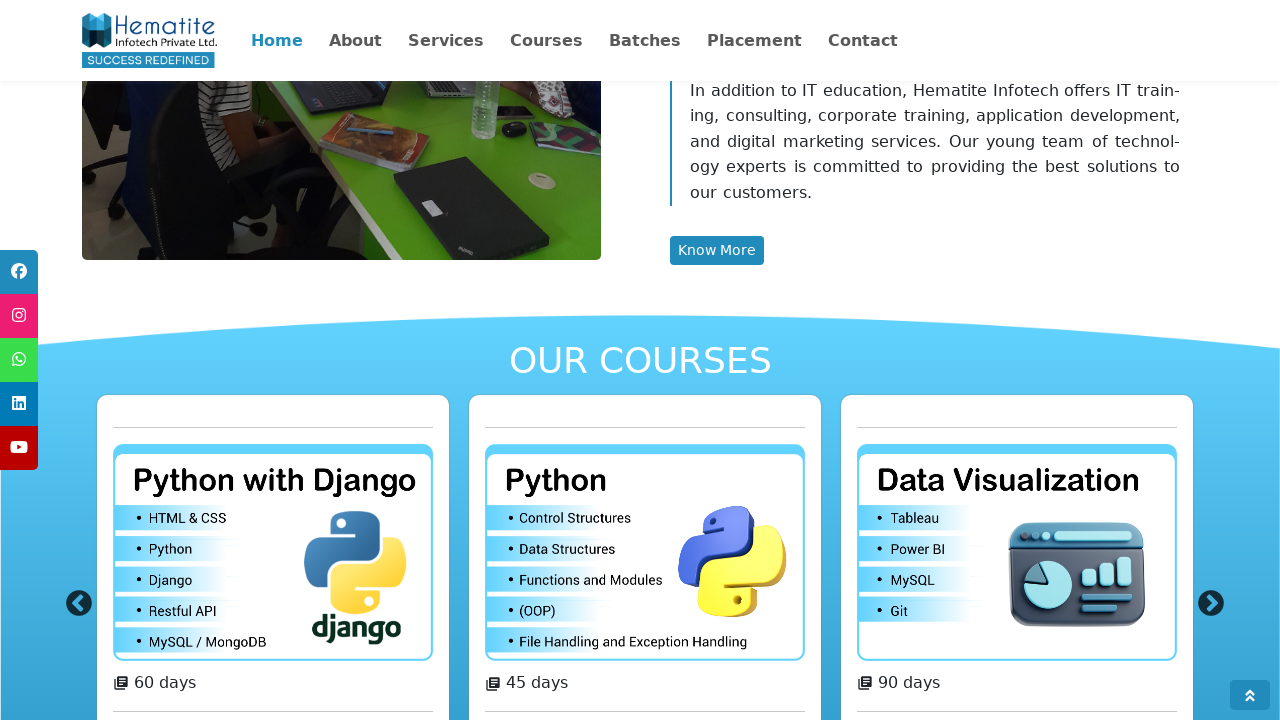

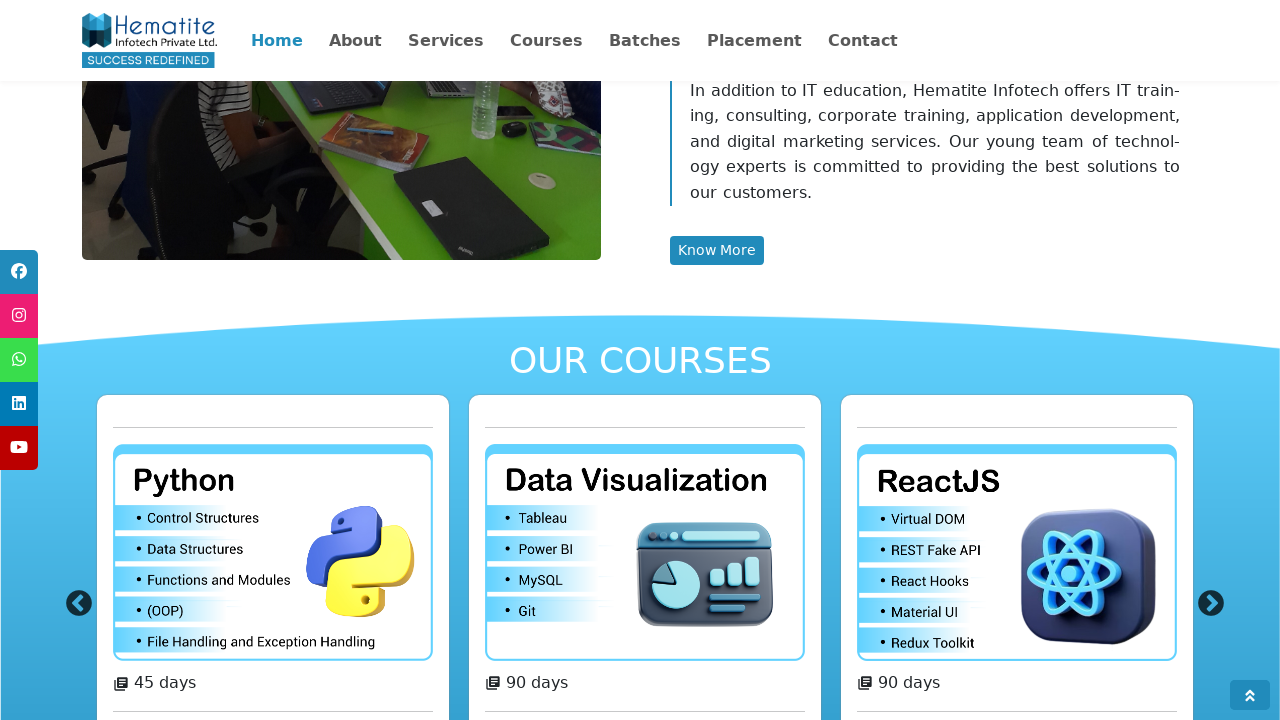